Tests the contact us form by navigating to the contact page and submitting a message with name, email, phone, and message fields

Starting URL: https://parabank.parasoft.com/

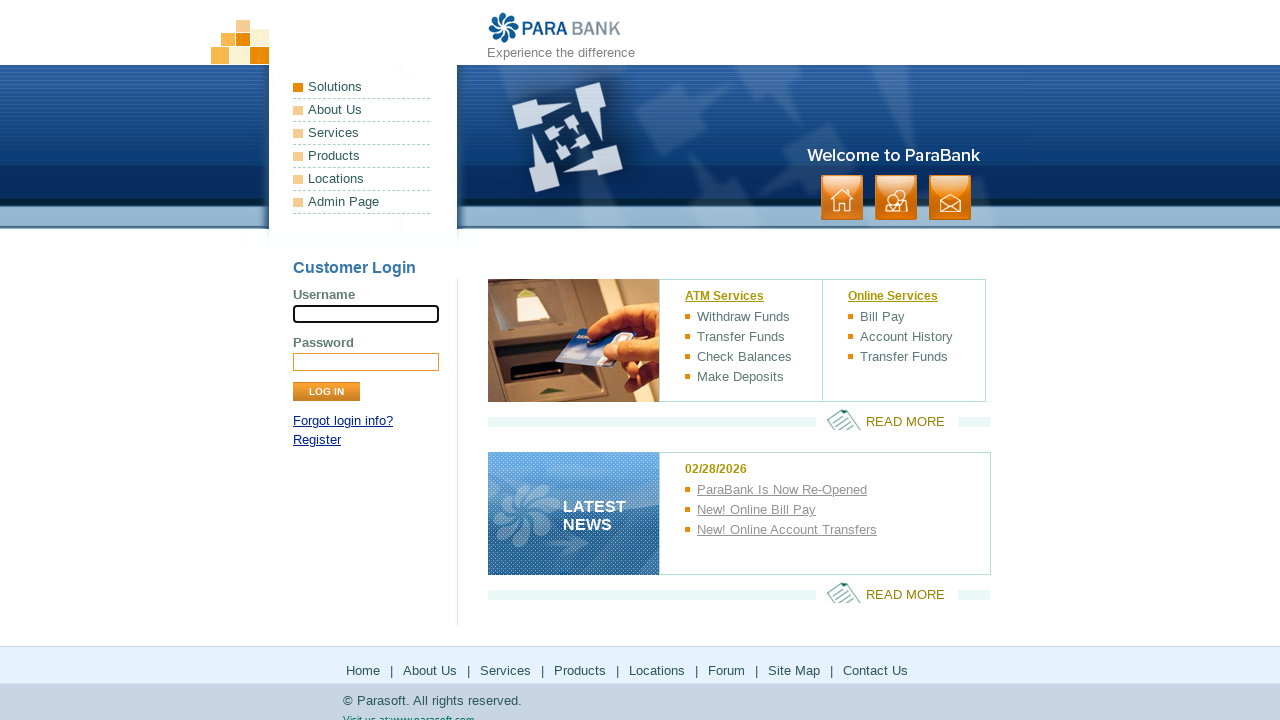

Clicked contact link at (950, 198) on a:has-text('contact')
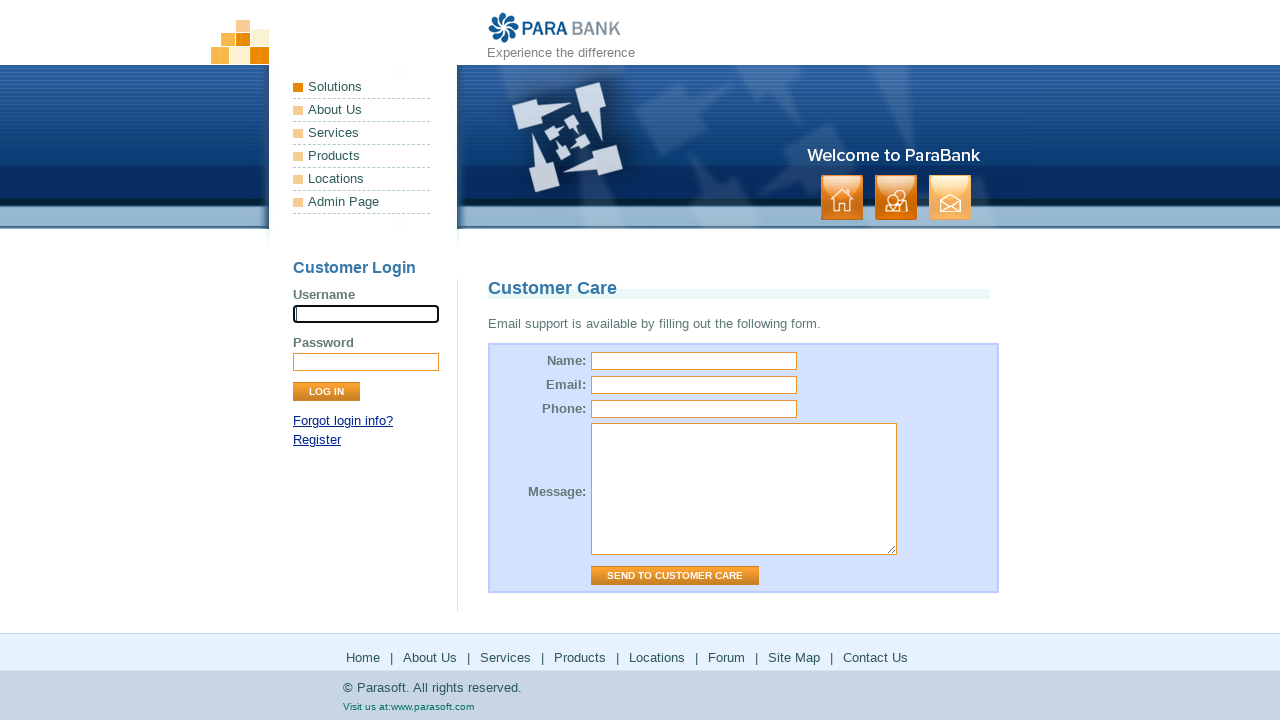

Customer Care page loaded
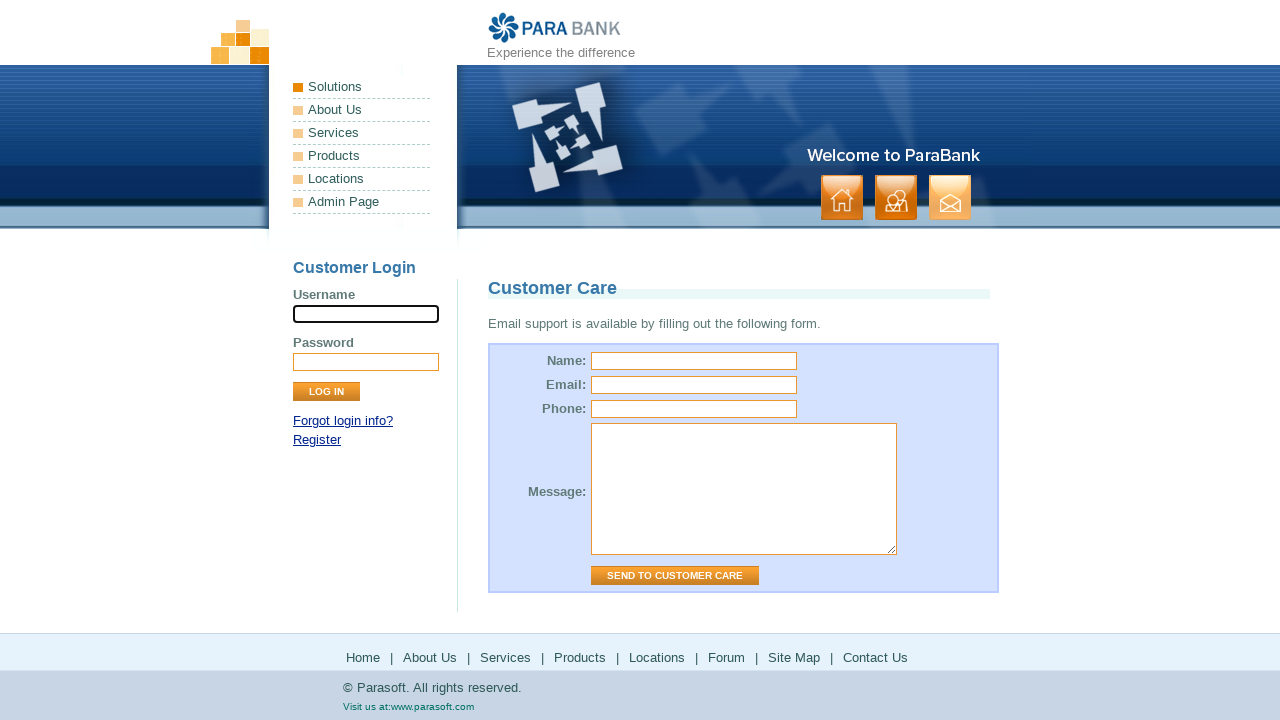

Filled name field with 'TestUser1' on input[name='name']
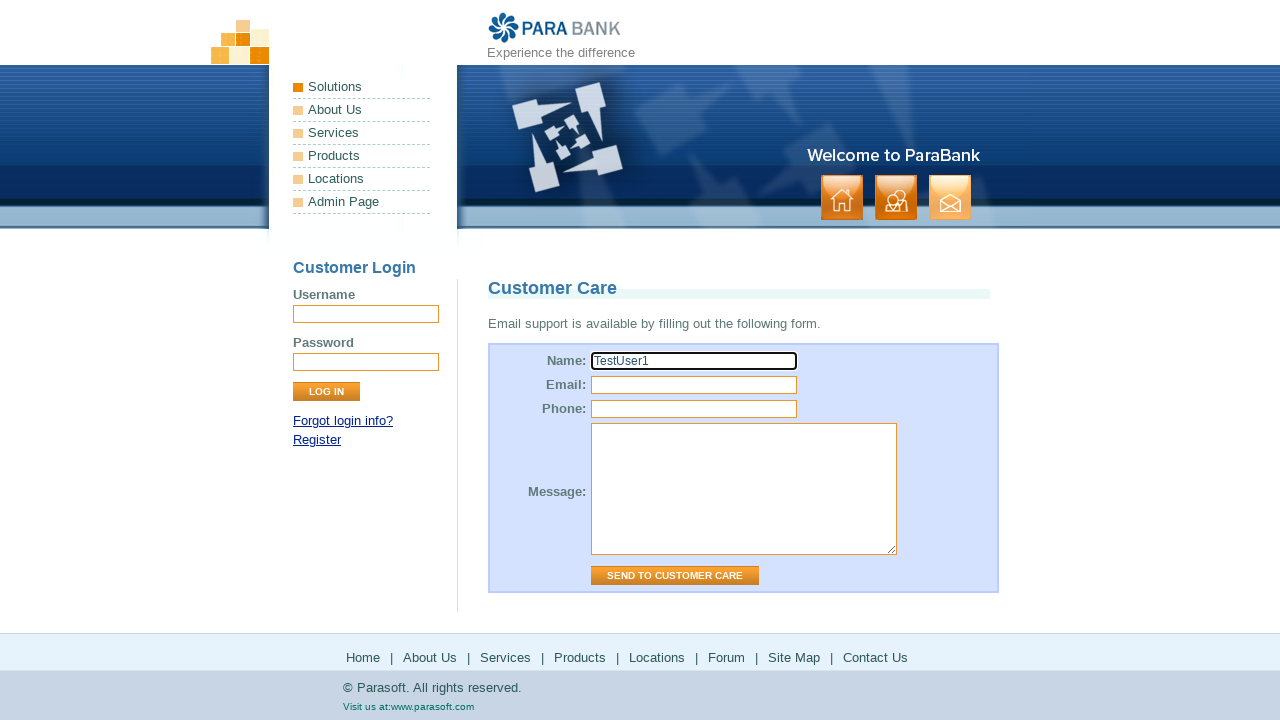

Filled email field with 'example@example.com' on input[name='email']
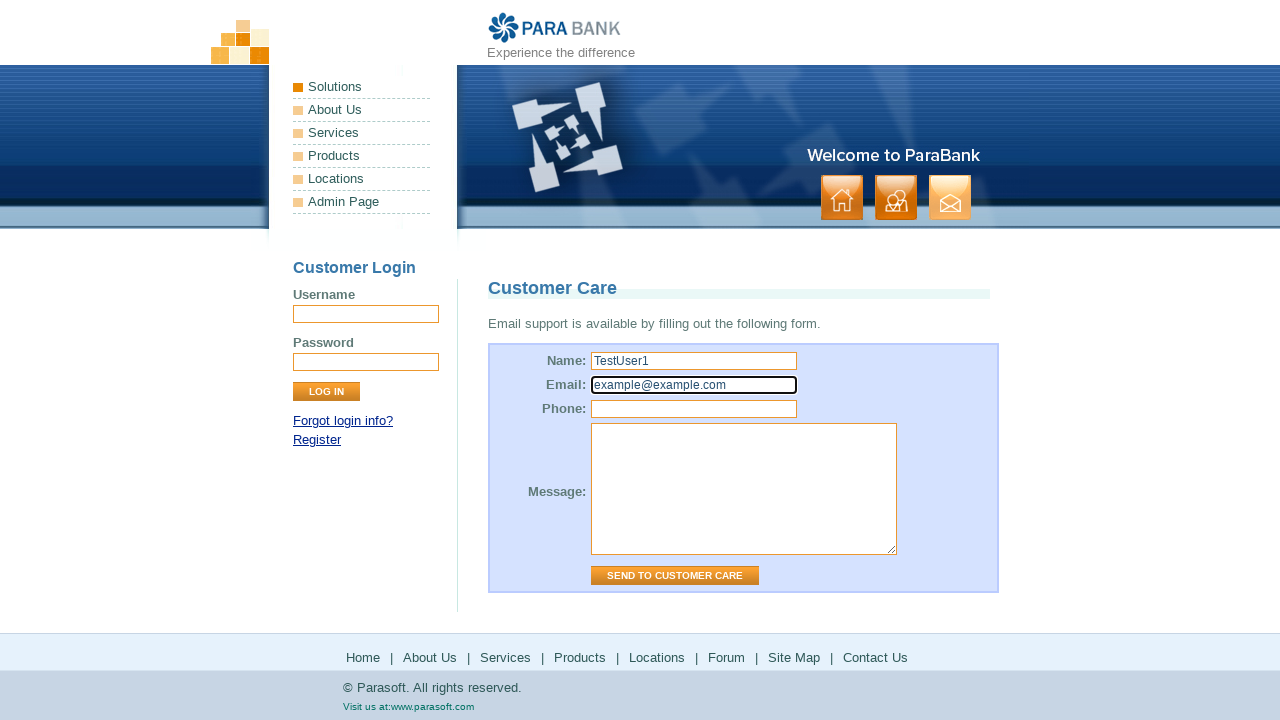

Filled phone field with '111111111' on input[name='phone']
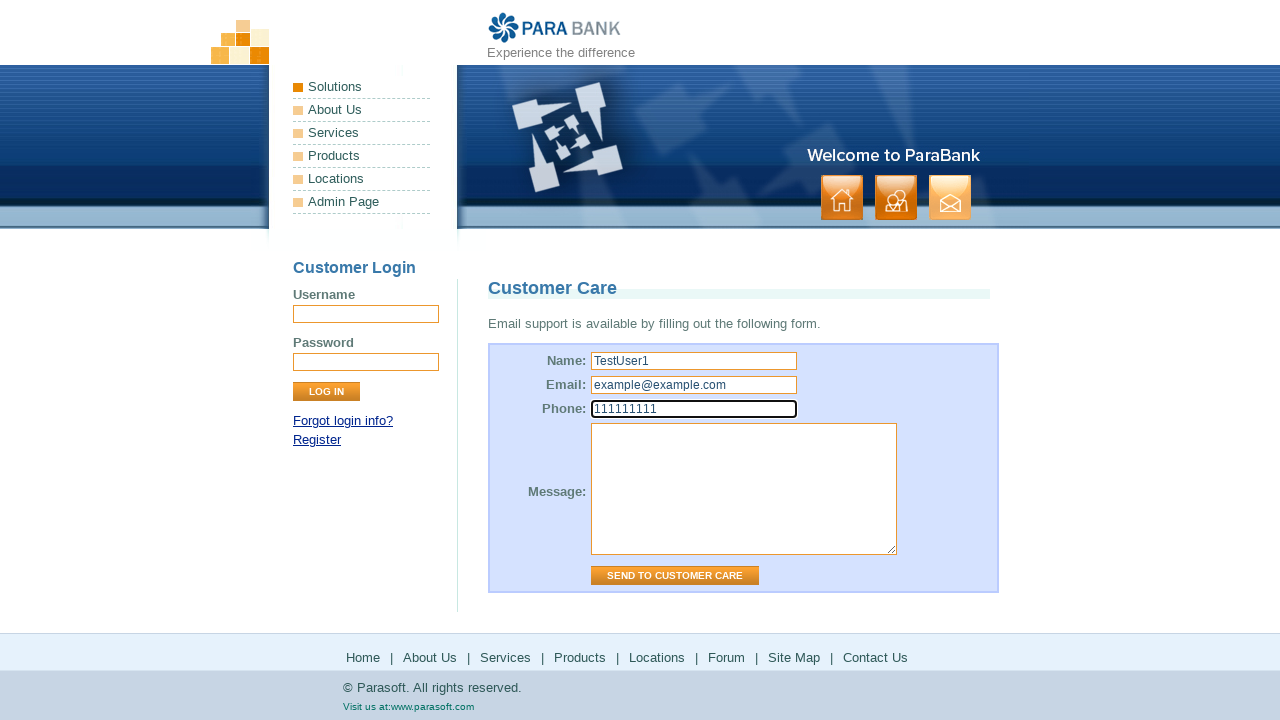

Filled message field with 'Text' on textarea[name='message']
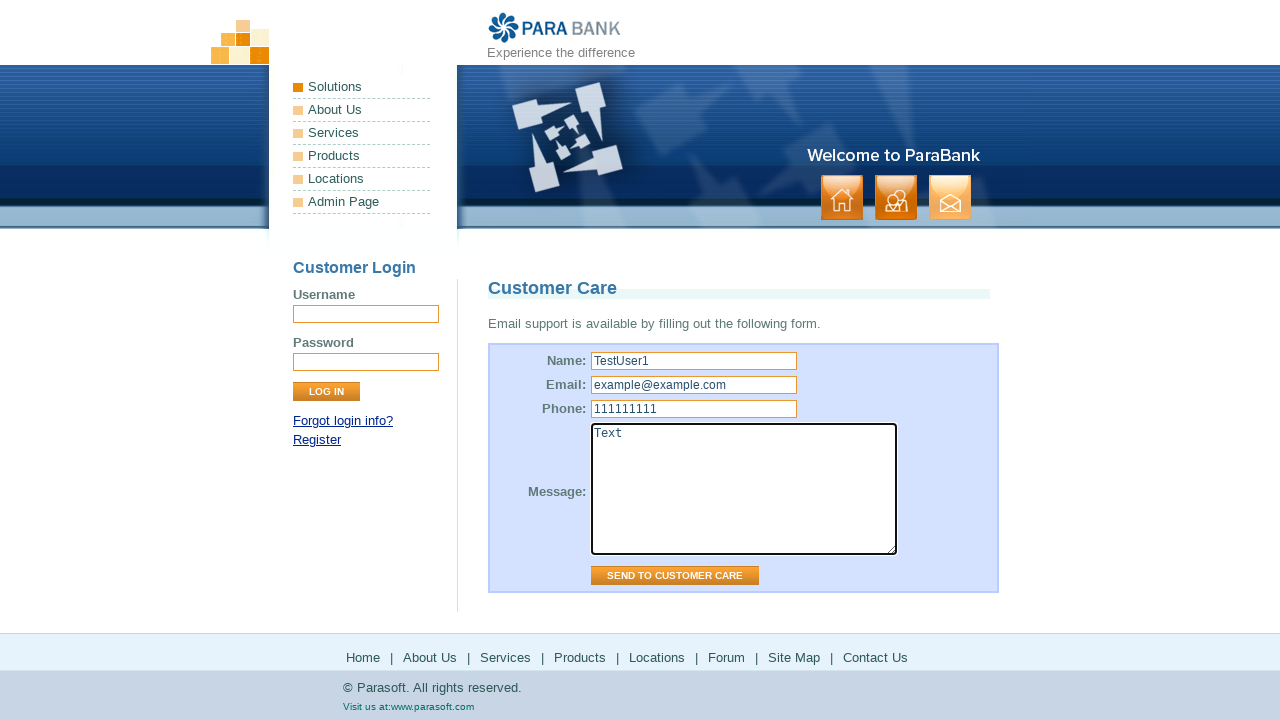

Clicked submit button at (675, 576) on #contactForm input.button
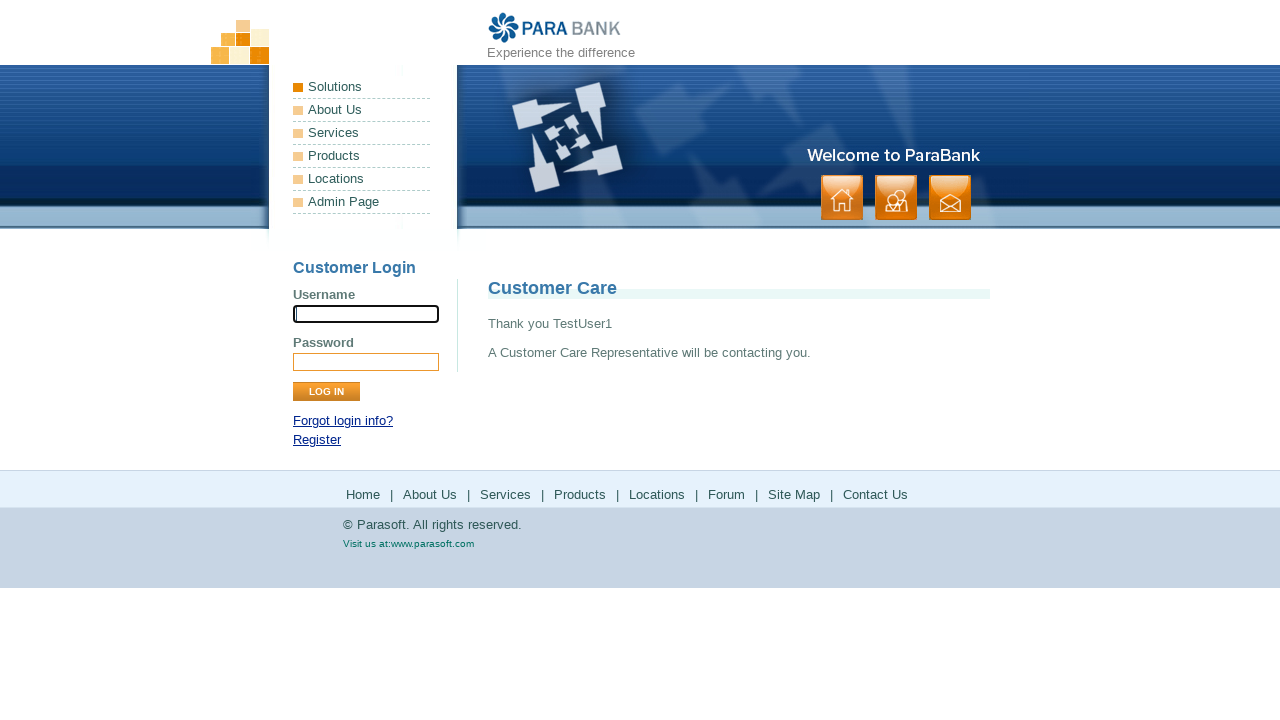

Confirmation message appeared with 'Thank you'
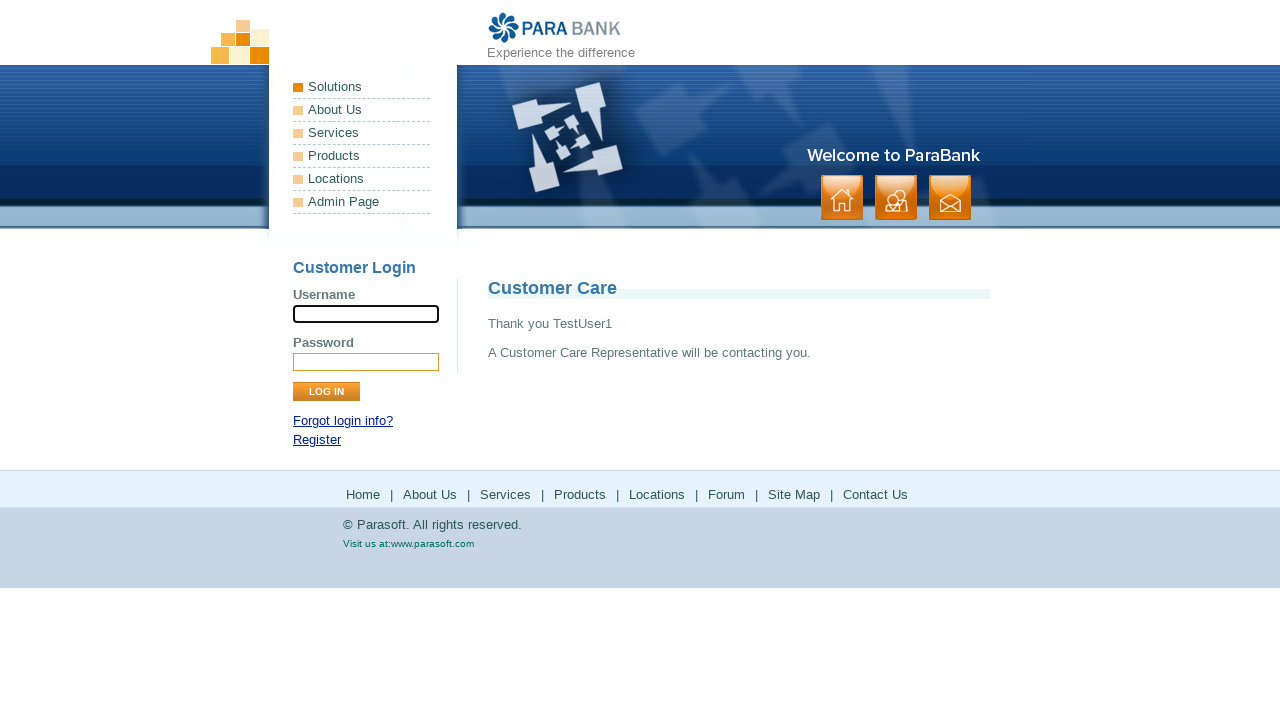

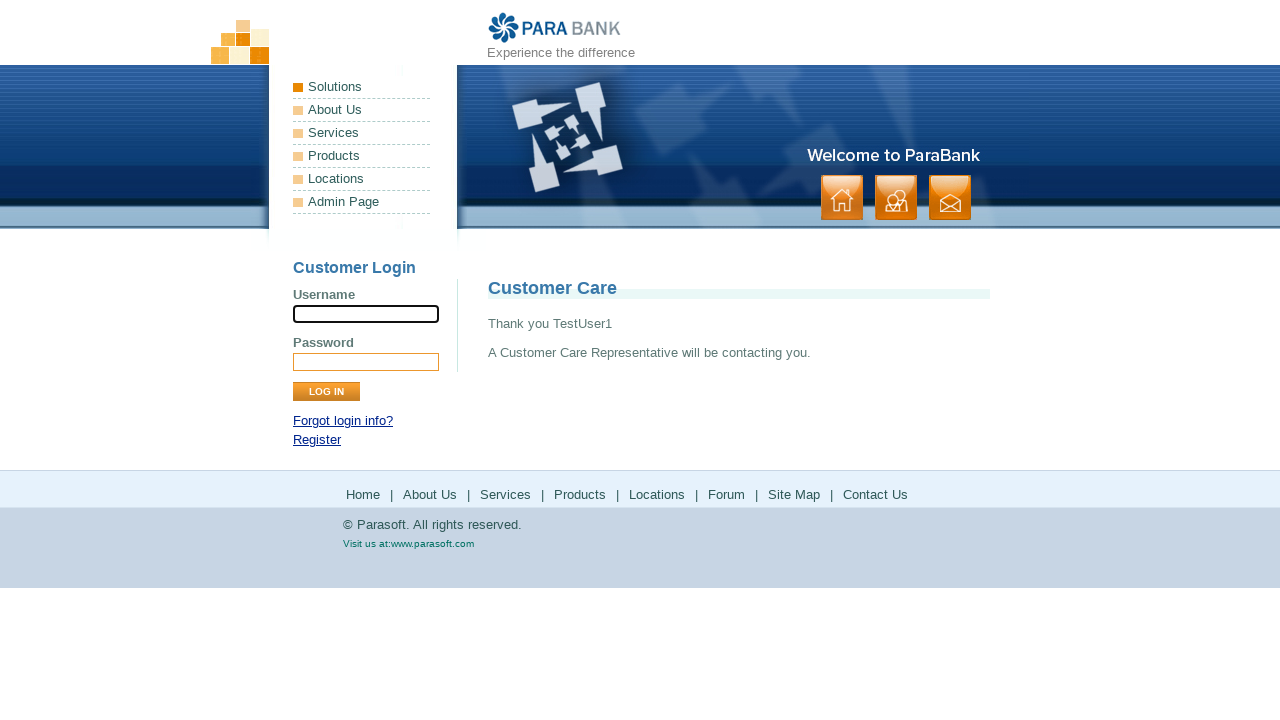